Tests viewing pending quotes on the Ki Mock Platform by selecting the "See my pending quotes" option and navigating to view the list

Starting URL: https://forms.gle/eiiqRfHiRAiCXgPX7

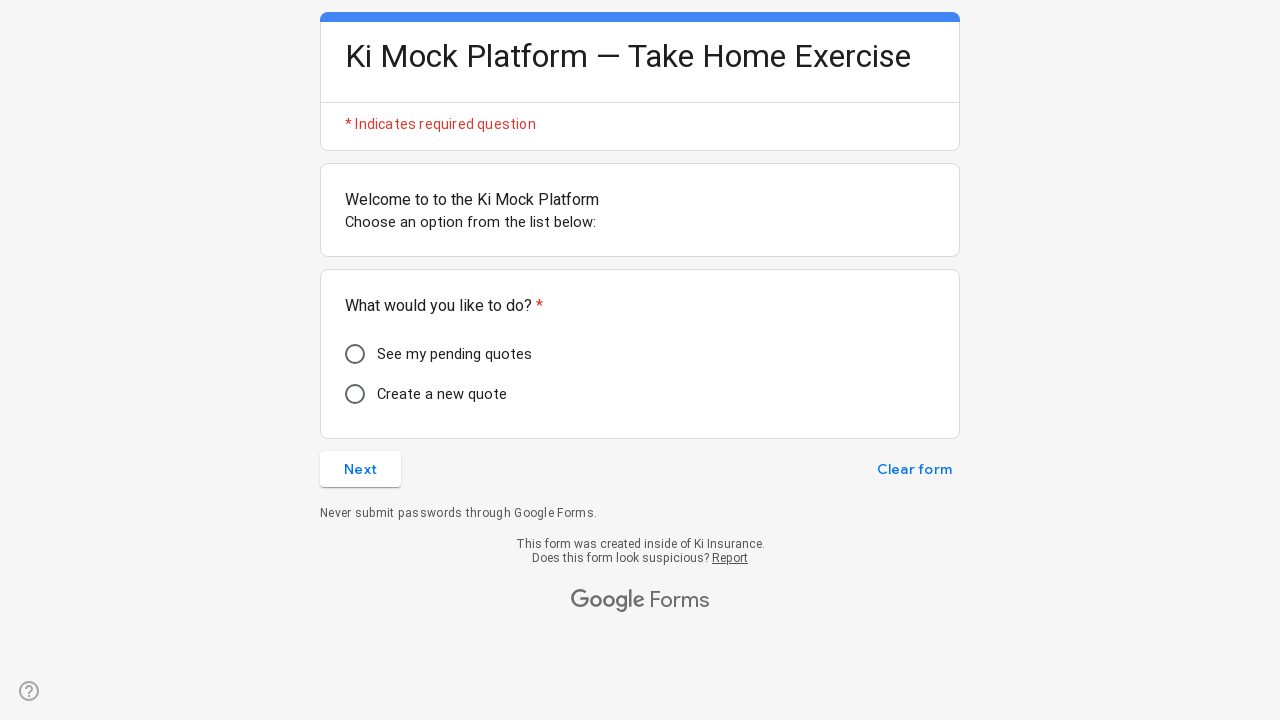

Ki Mock Platform home page loaded
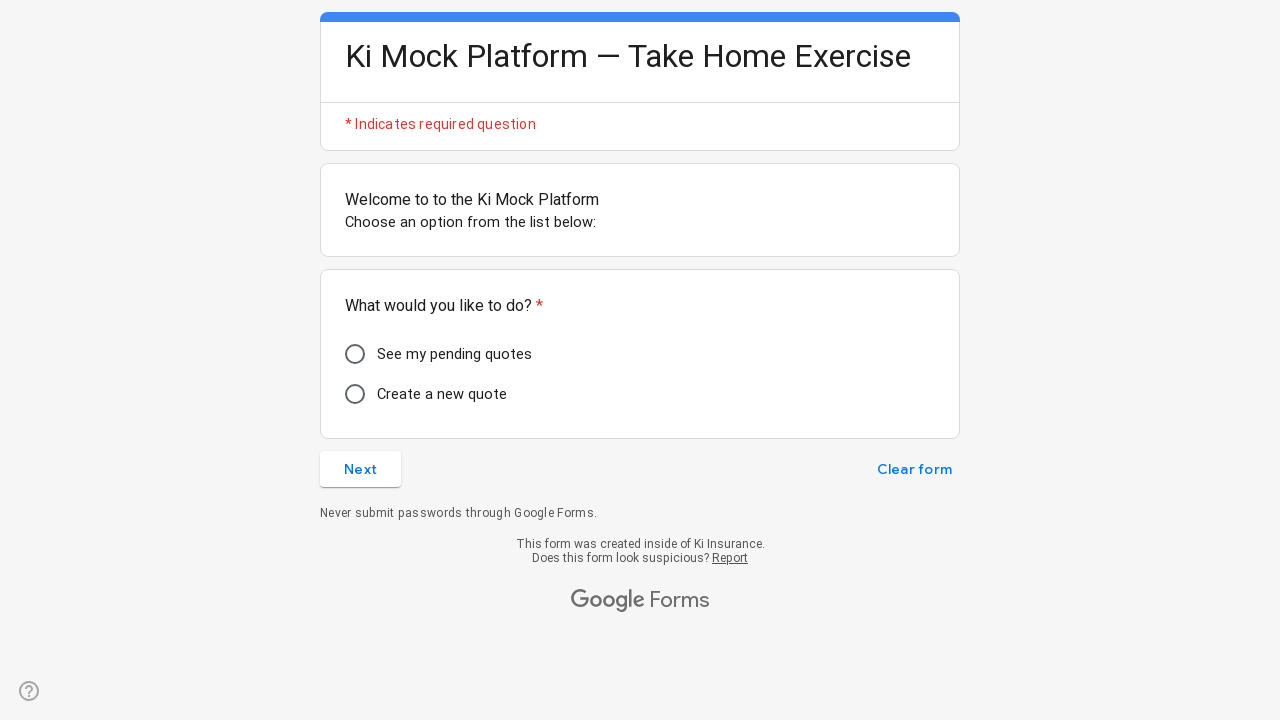

Selected 'See my pending quotes' option at (355, 354) on div[data-value='See my pending quotes']
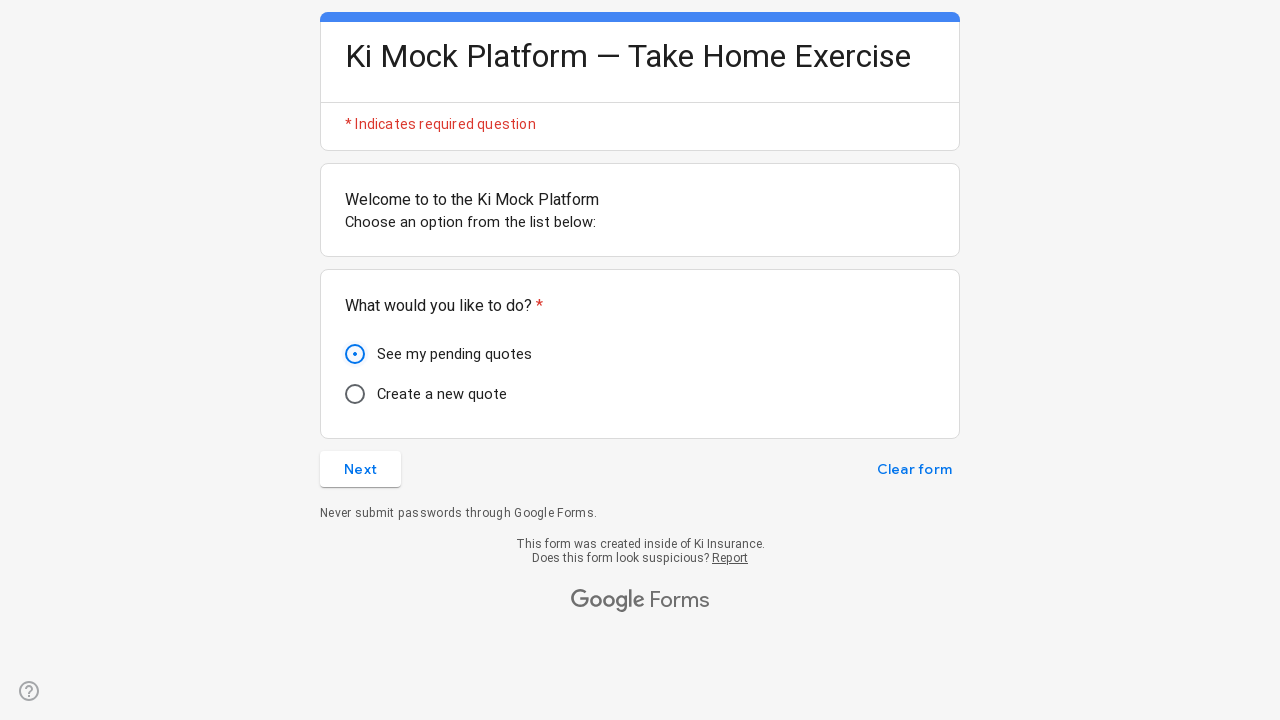

Clicked Next button to proceed at (360, 469) on span:has-text('Next')
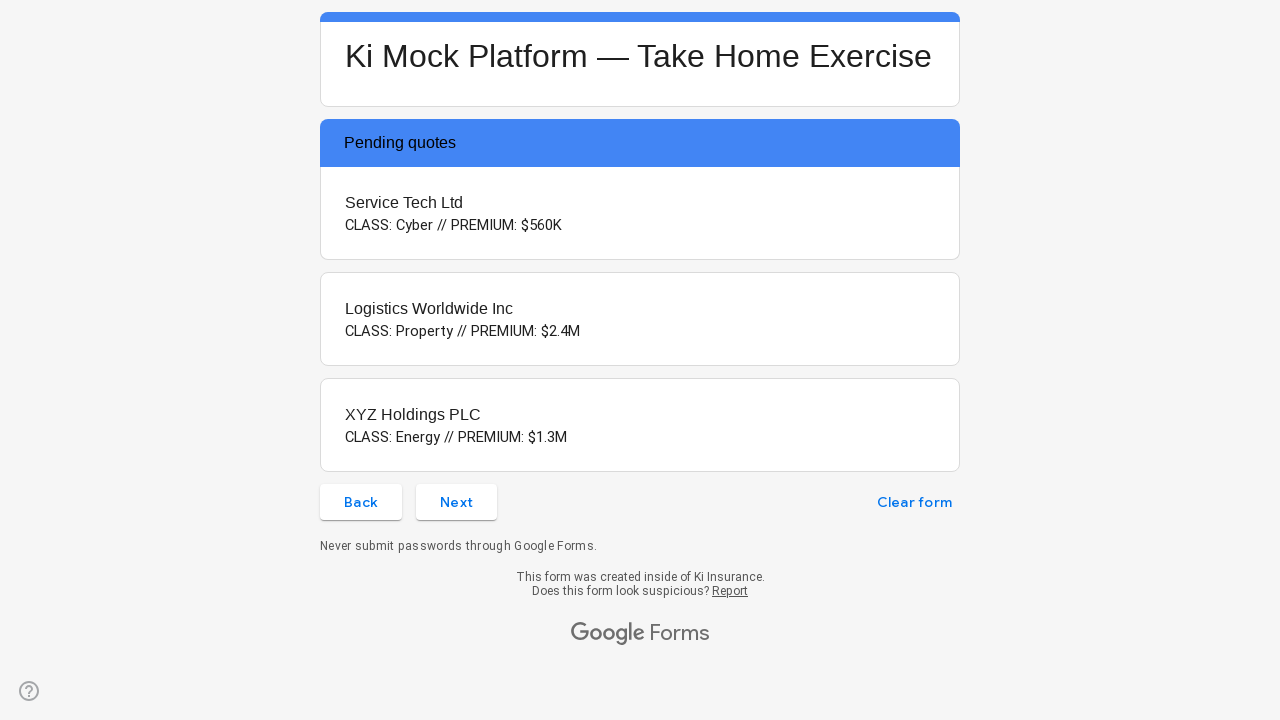

Pending quotes list loaded successfully
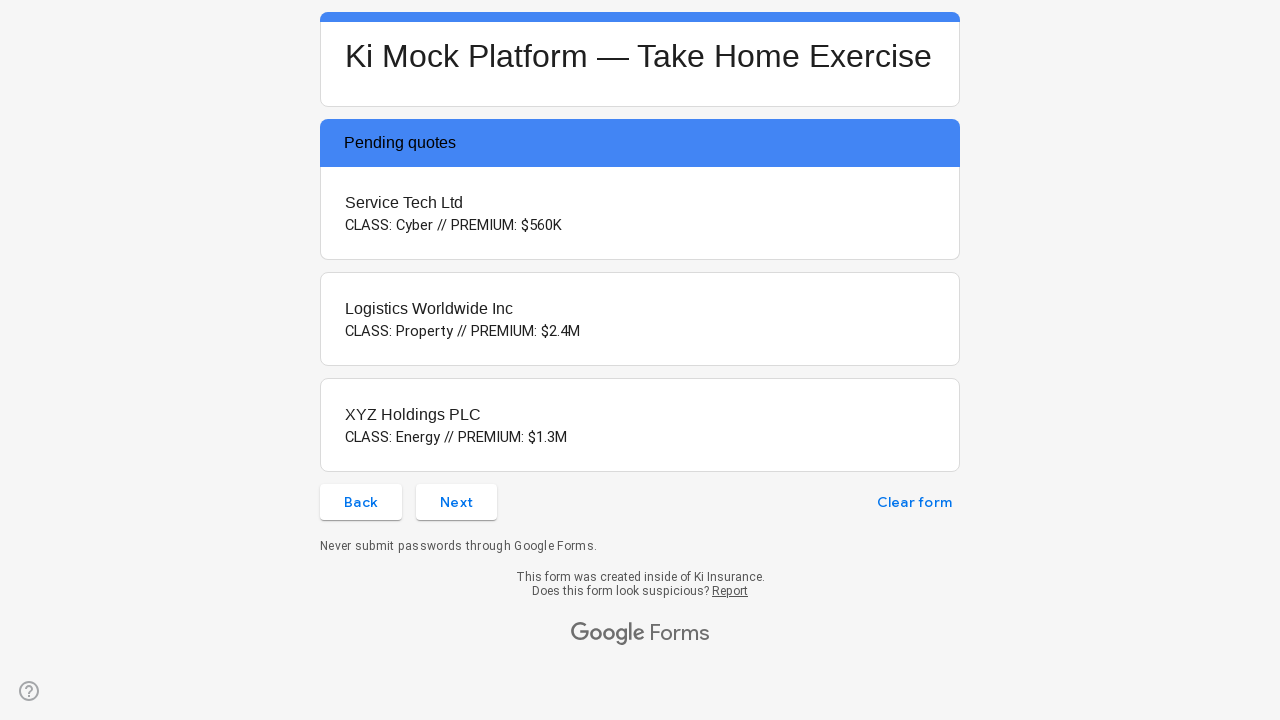

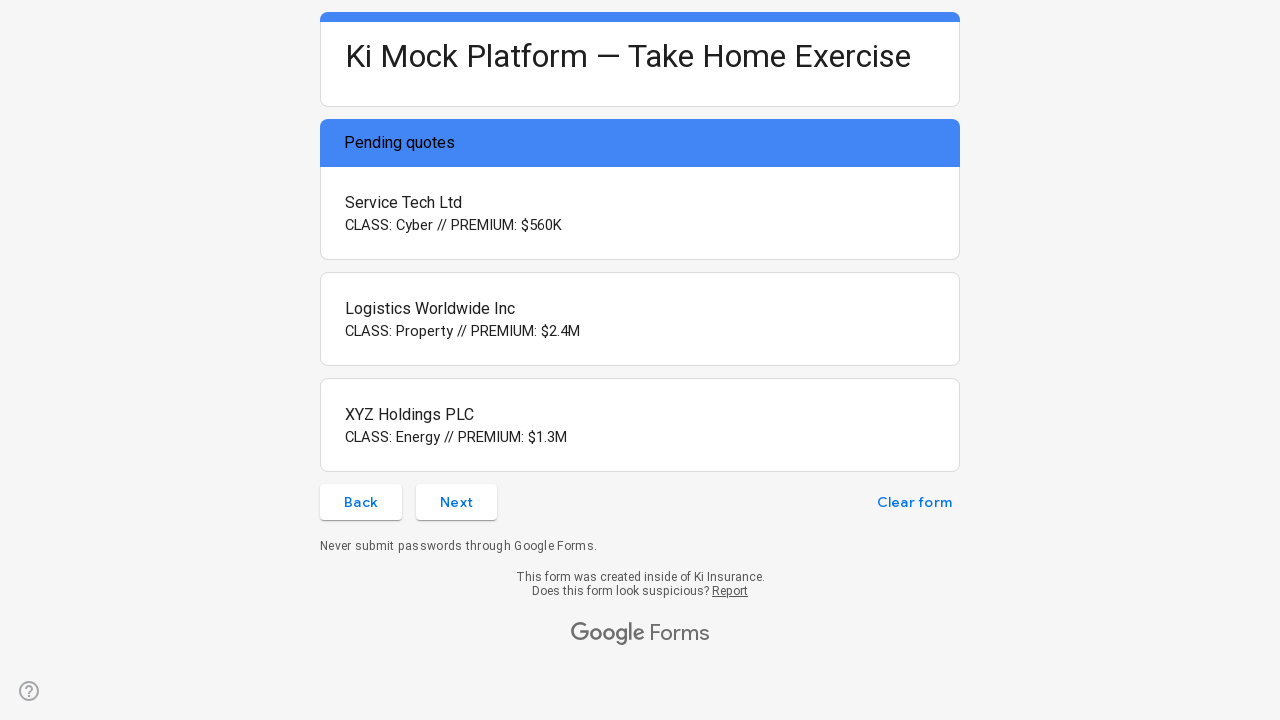